Navigates to an RC Strasbourg Alsace ticket page and checks if a specific ticket section (NORD) button is available on the page.

Starting URL: https://billetterie.rcstrasbourgalsace.fr/fr/acheter/billet-unite-tout-public-rcsa-ogc-nice-2024-7o3ifb9mj5tc

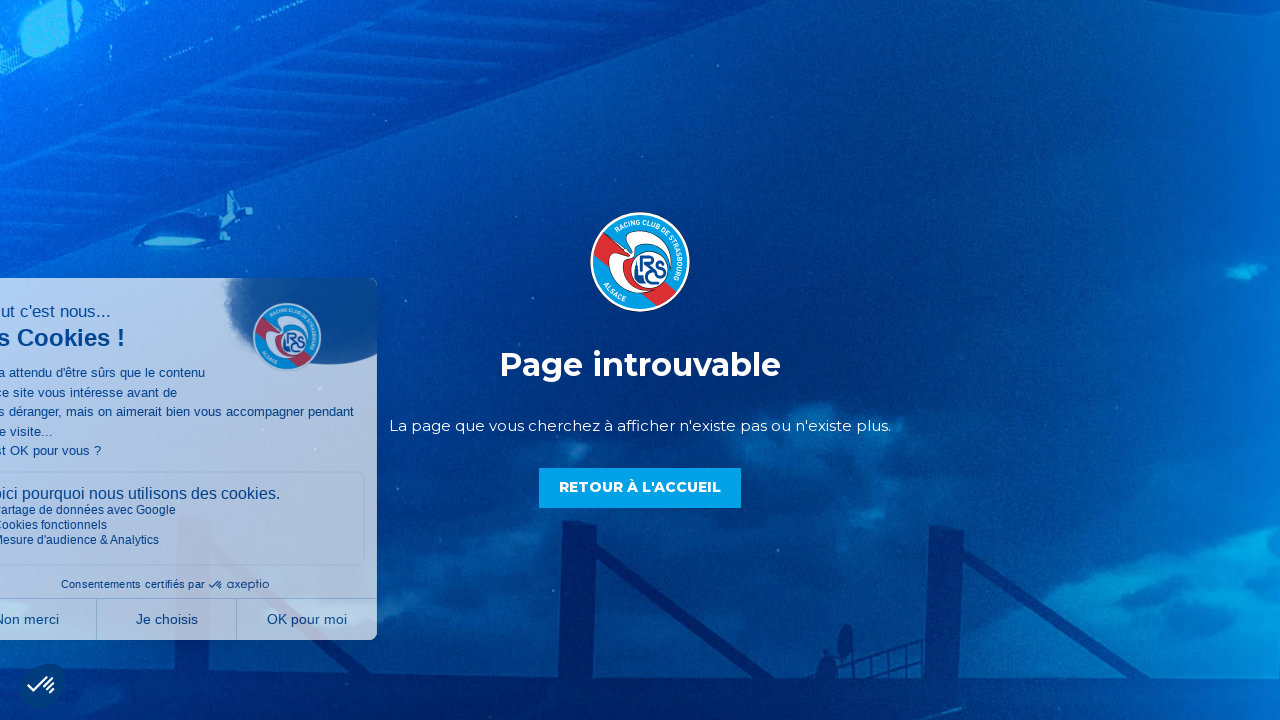

Waited for page to reach networkidle load state
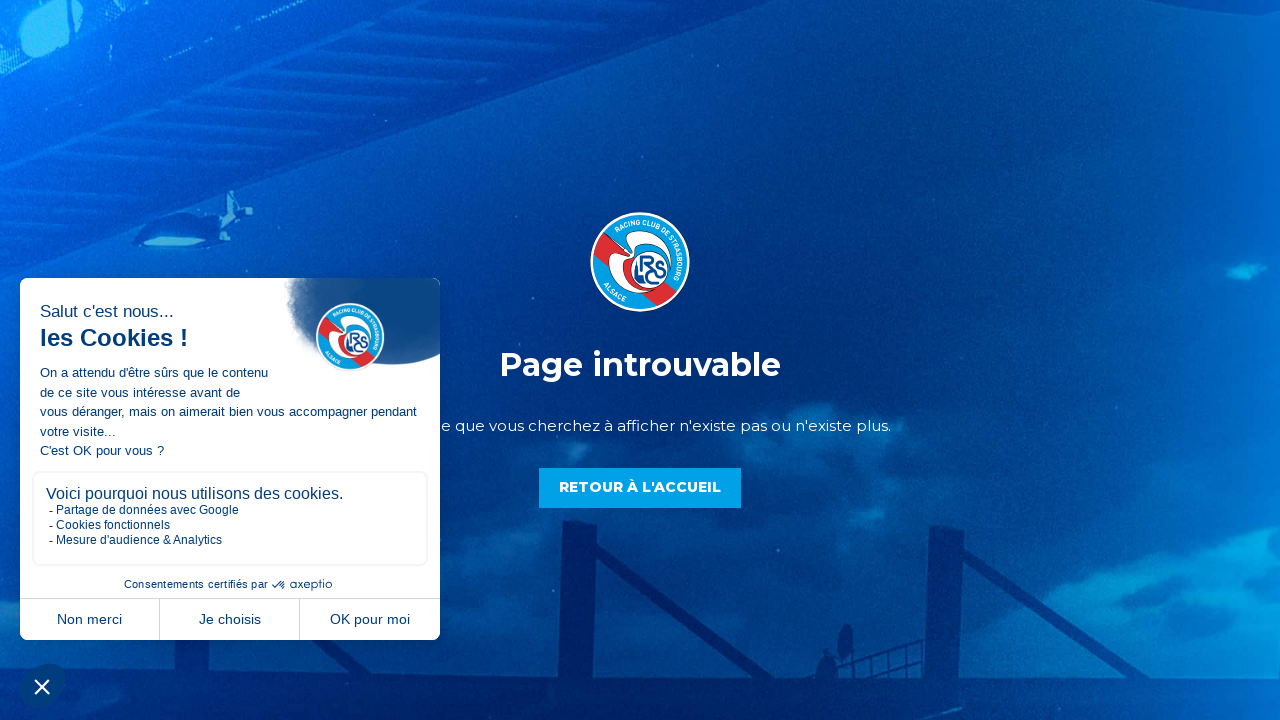

NORD section button not found - tickets may not be available
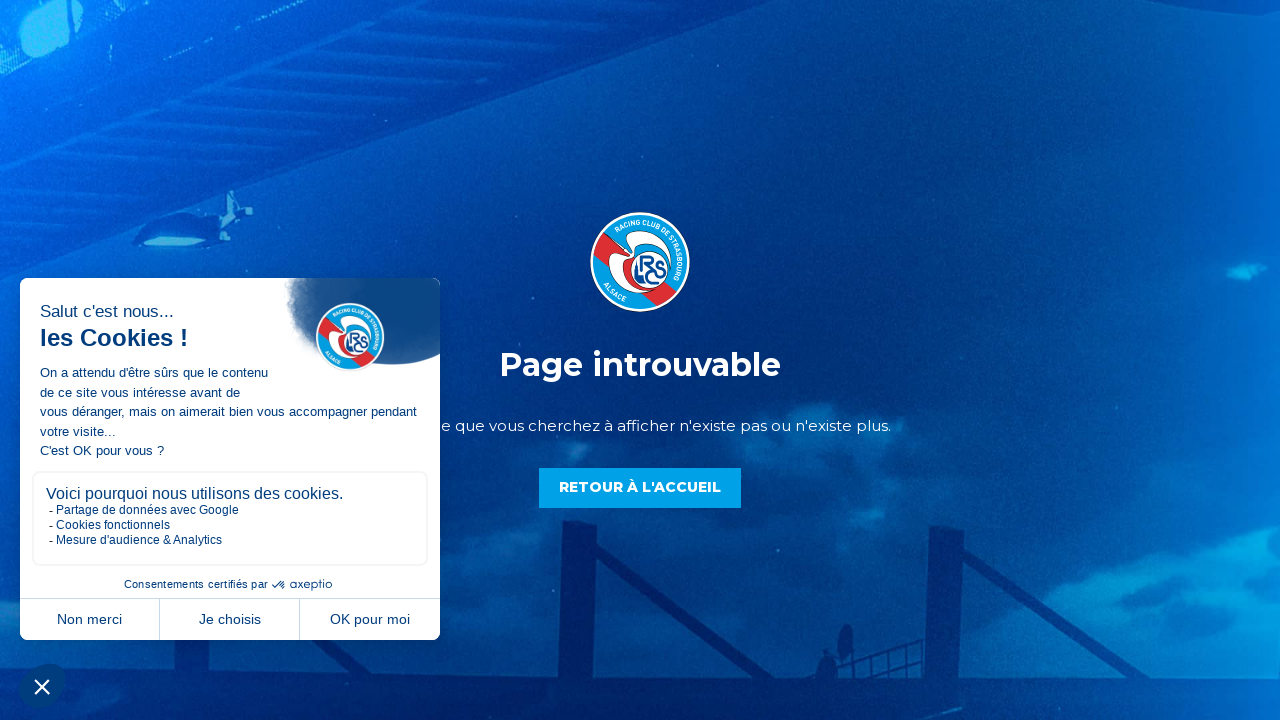

OUEST section button not found
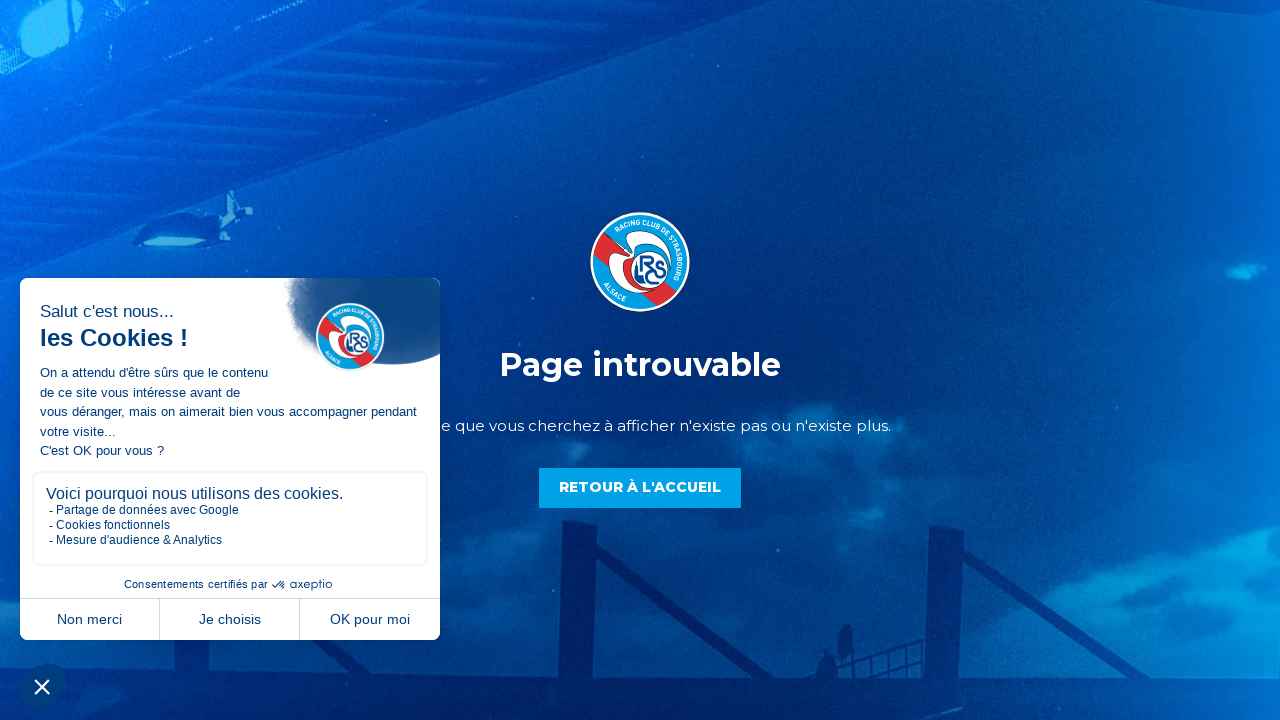

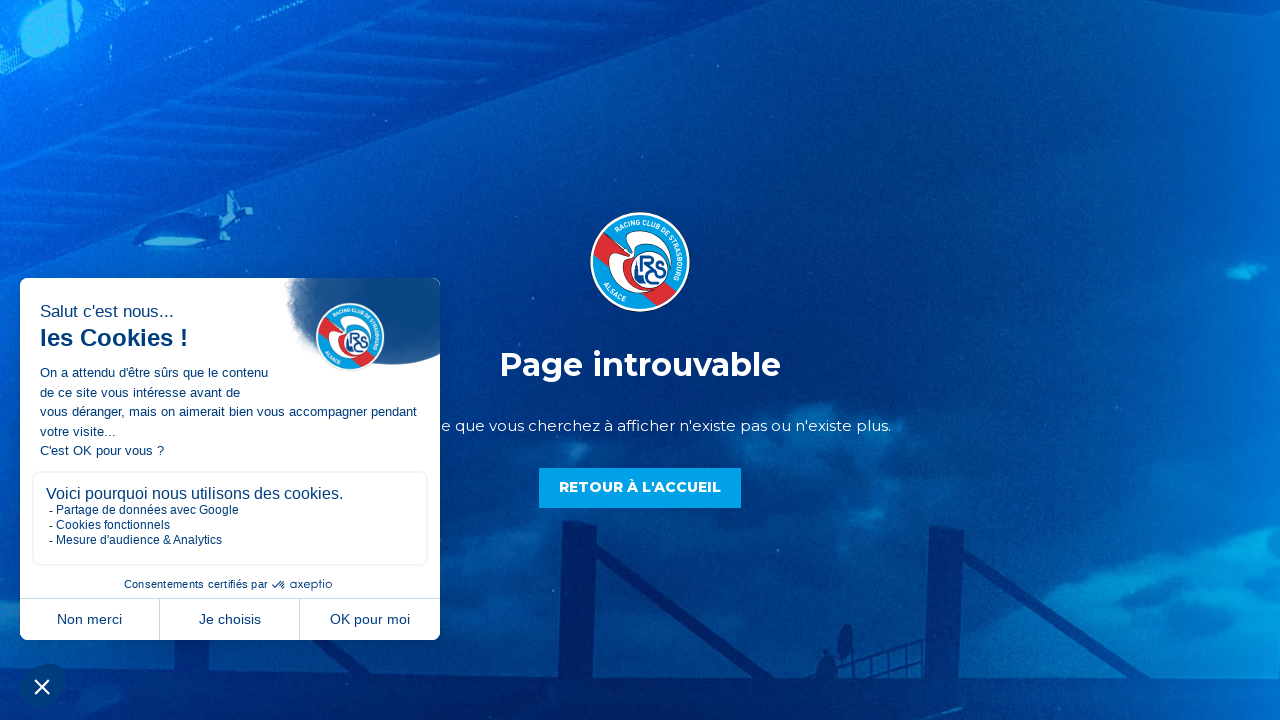